Tests relative locator functionality by interacting with form elements using their position relative to other elements on an Angular practice page

Starting URL: https://rahulshettyacademy.com/angularpractice/

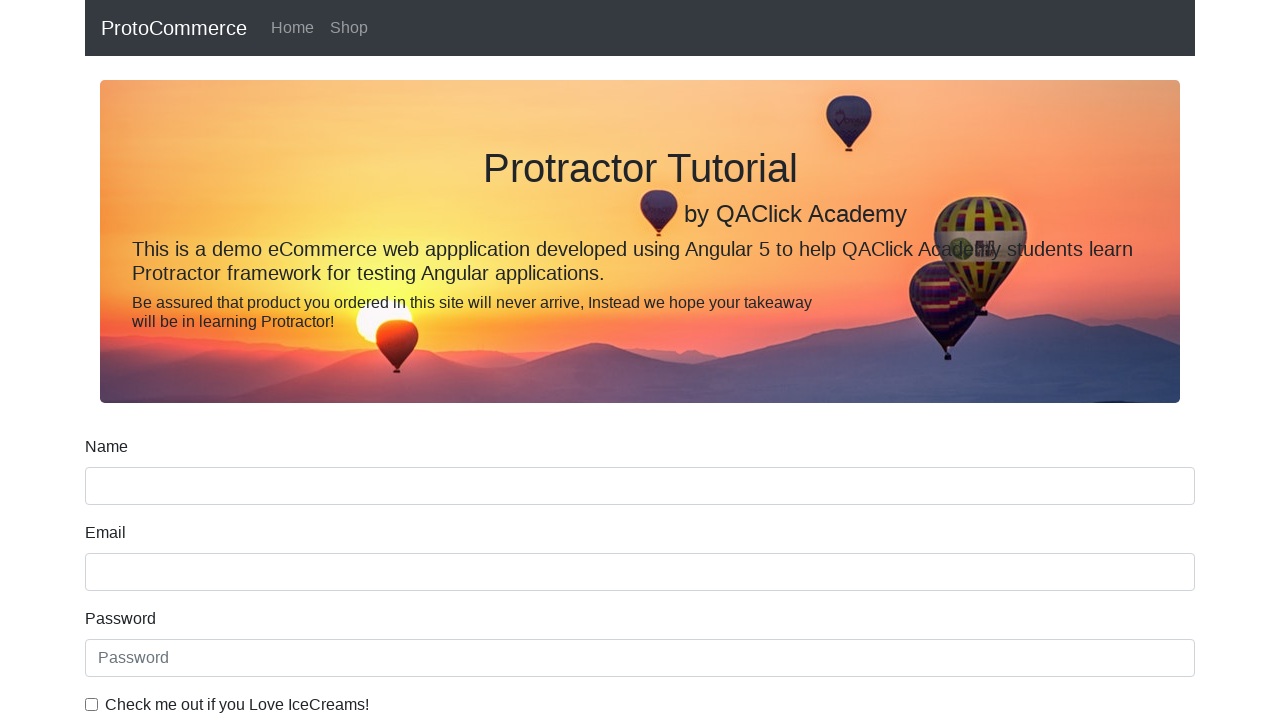

Located Date of Birth label element
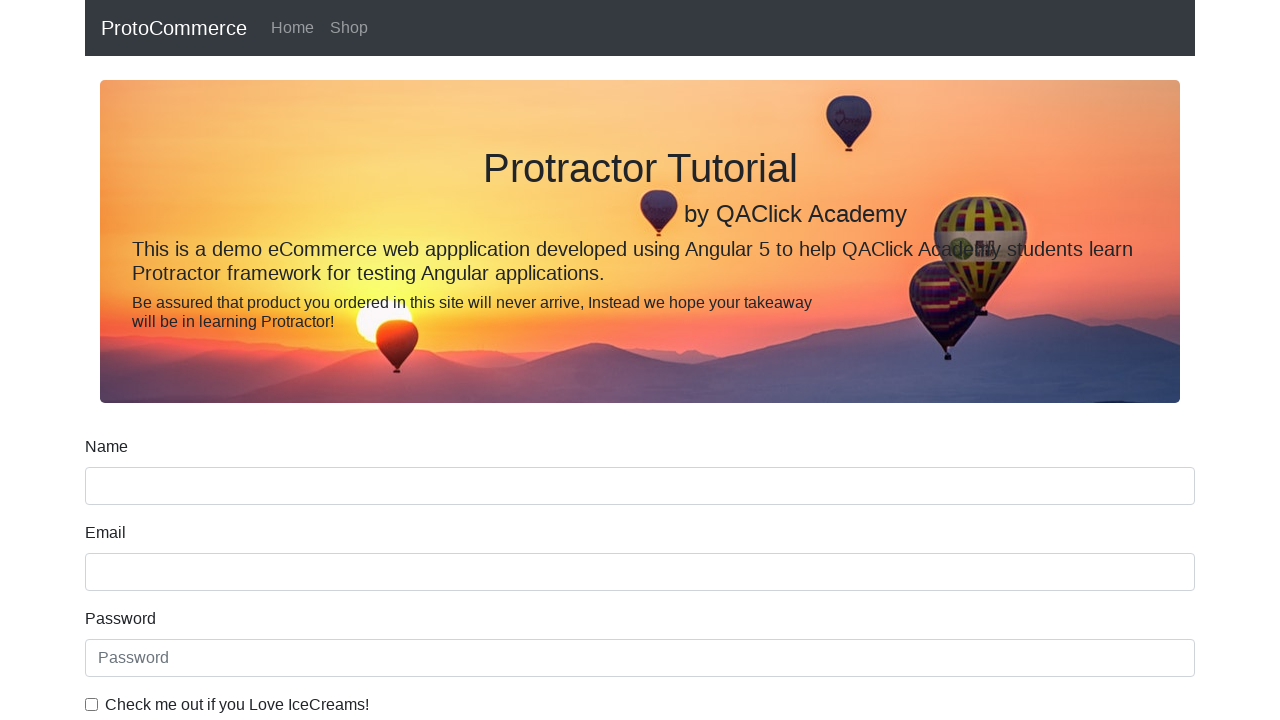

Clicked on date of birth input field at (640, 412) on input[name='bday']
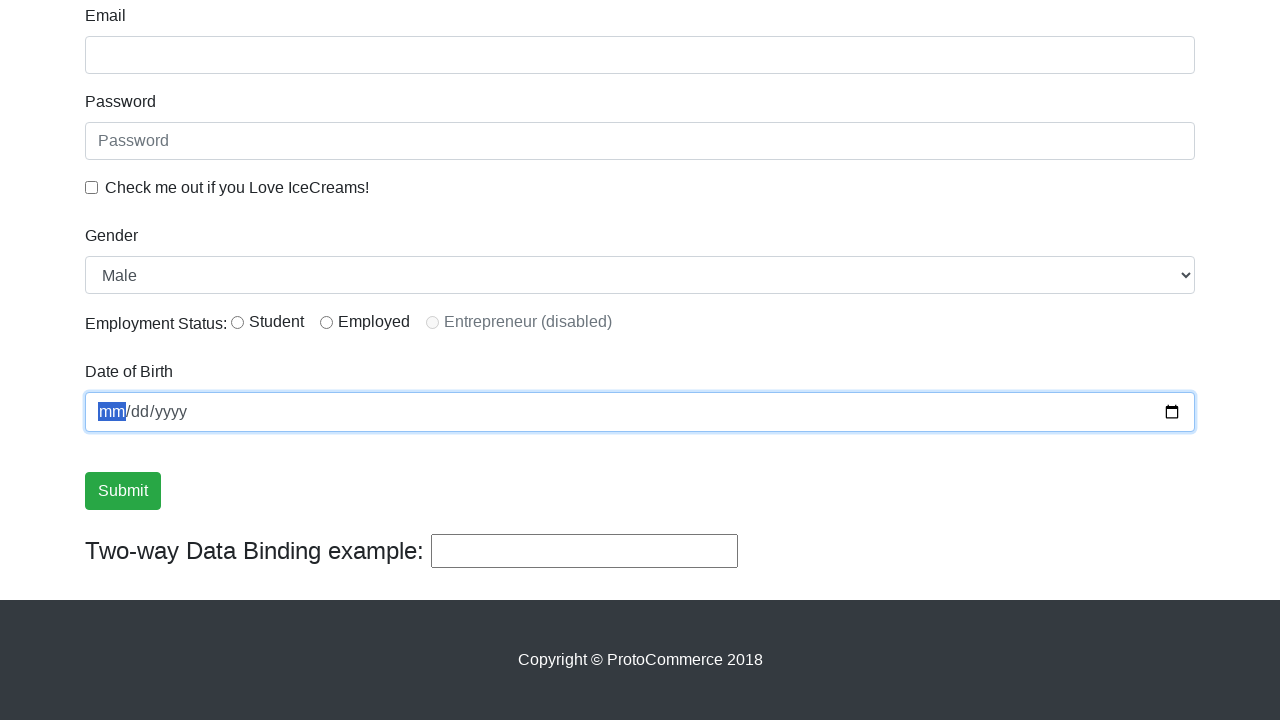

Located ice cream preference checkbox label
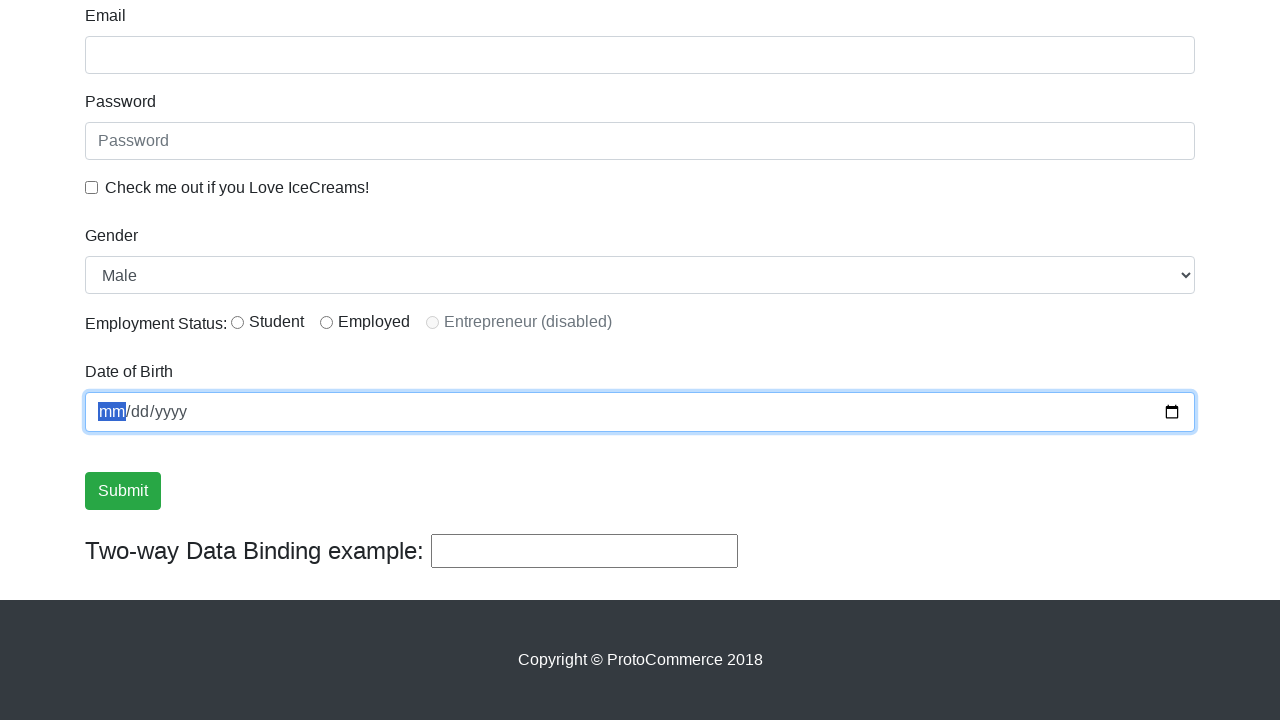

Clicked ice cream preference checkbox at (92, 187) on input[type='checkbox'].form-check-input
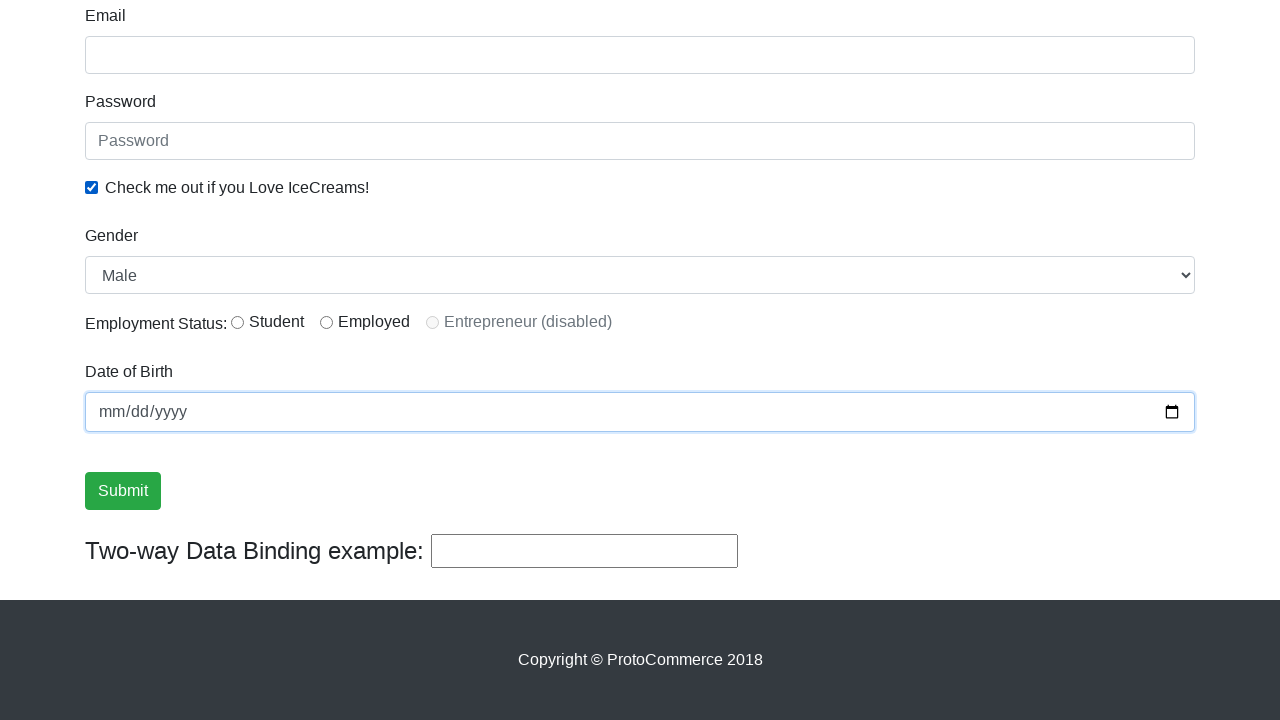

Located first inline radio button
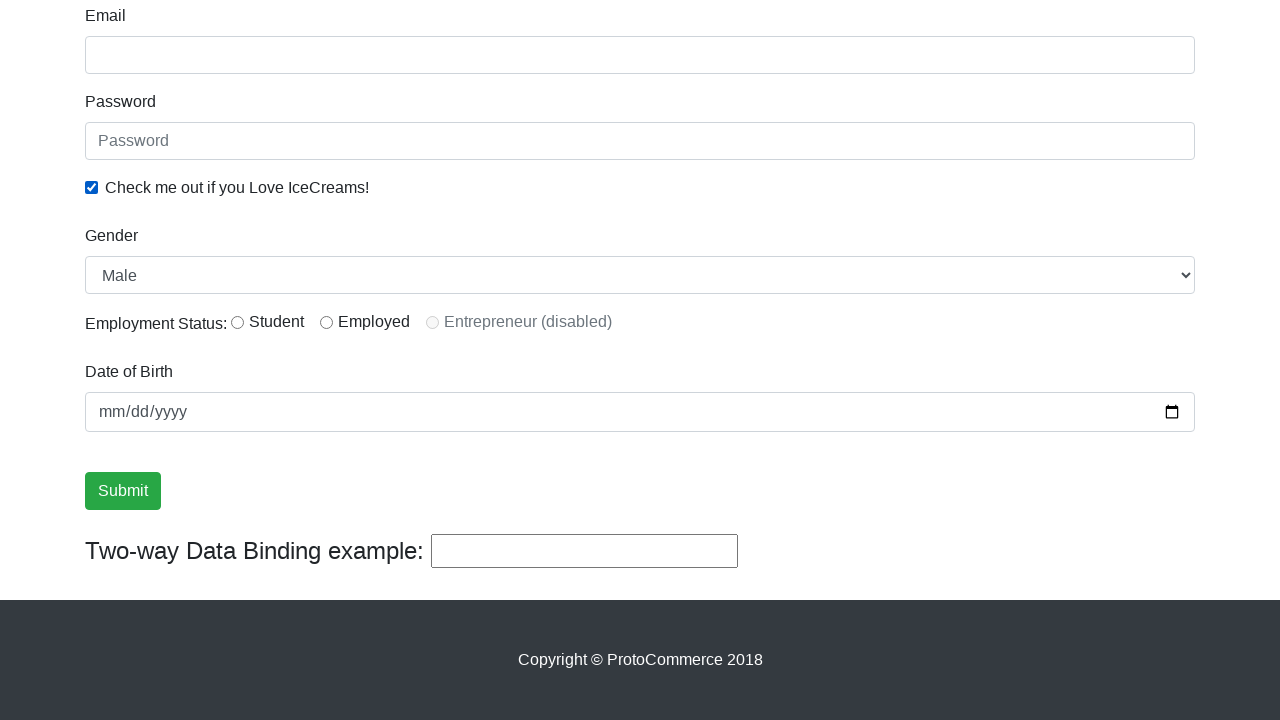

Retrieved radio button label text: 'Student'
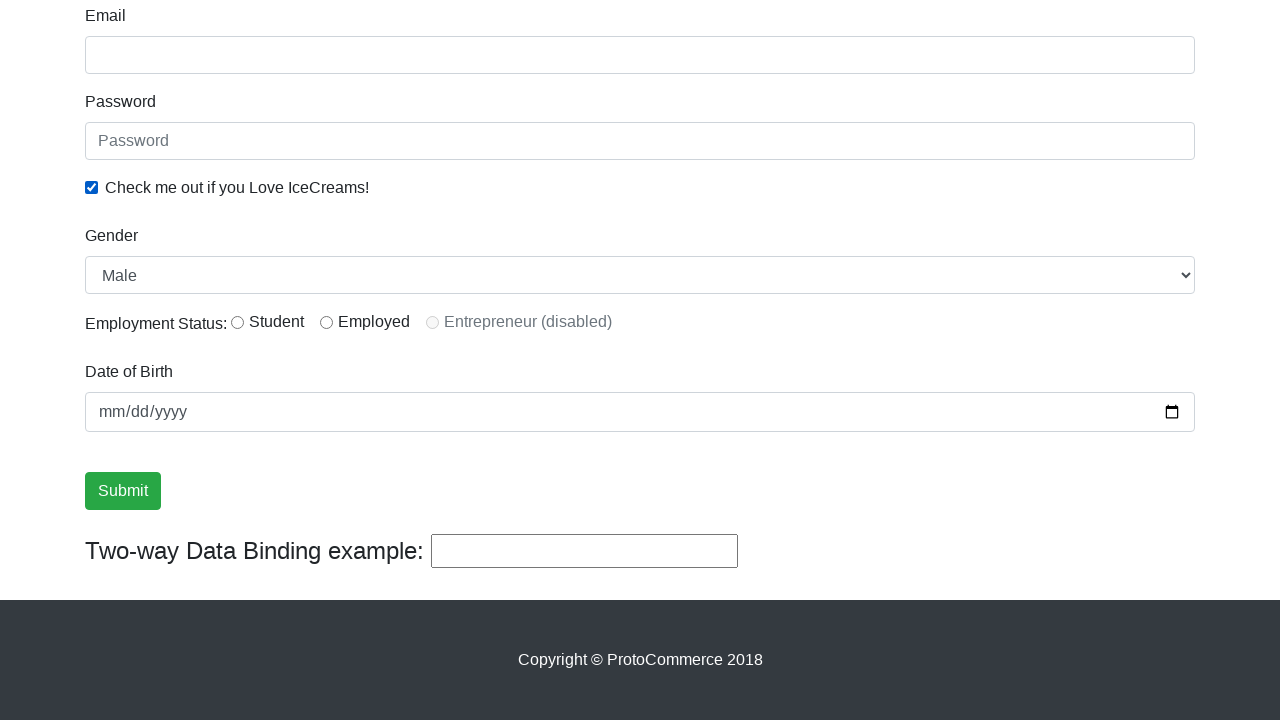

Printed label text to console: 'Student'
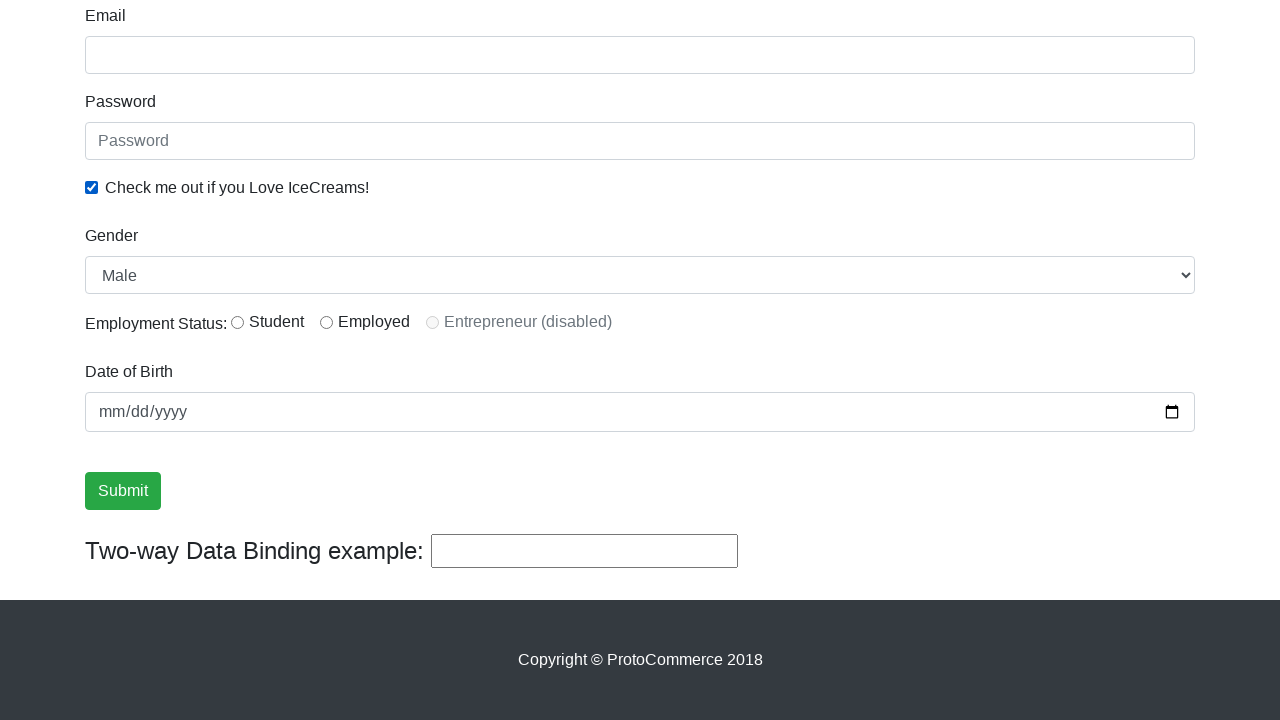

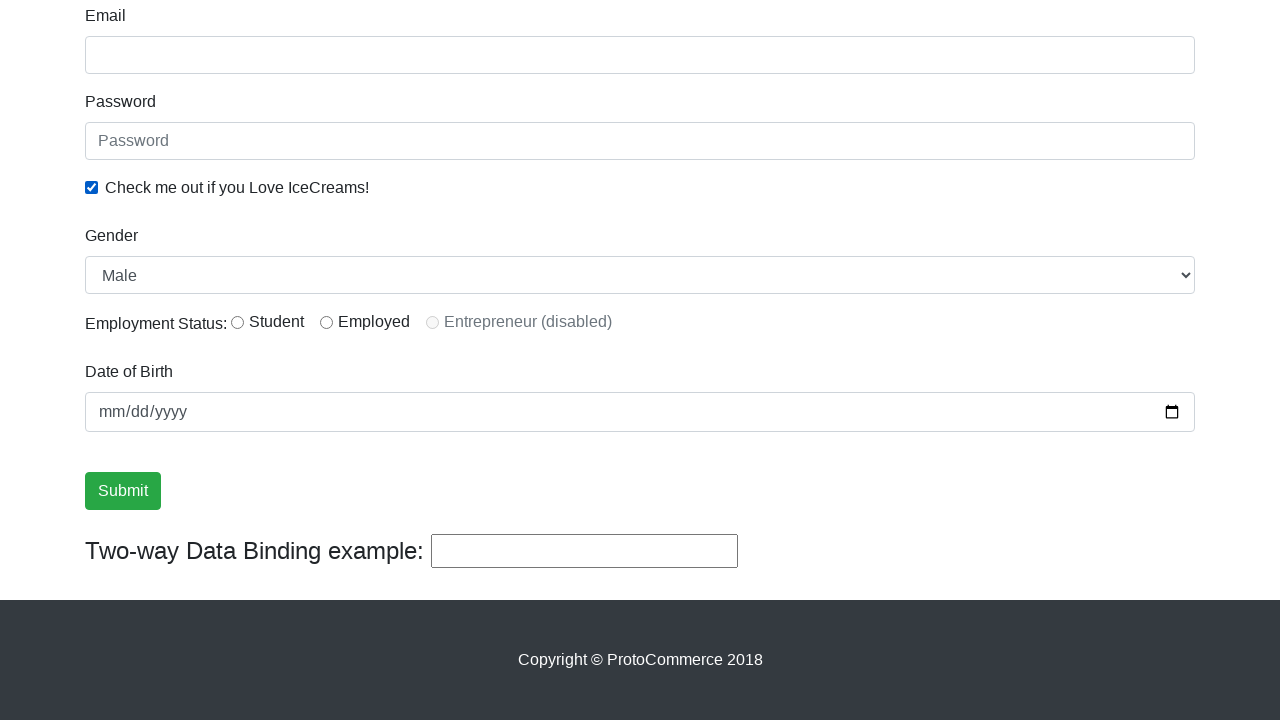